Tests that images on the "Hakkımızda" page are visible and properly loaded with valid dimensions.

Starting URL: https://egundem.com/hakkimizda

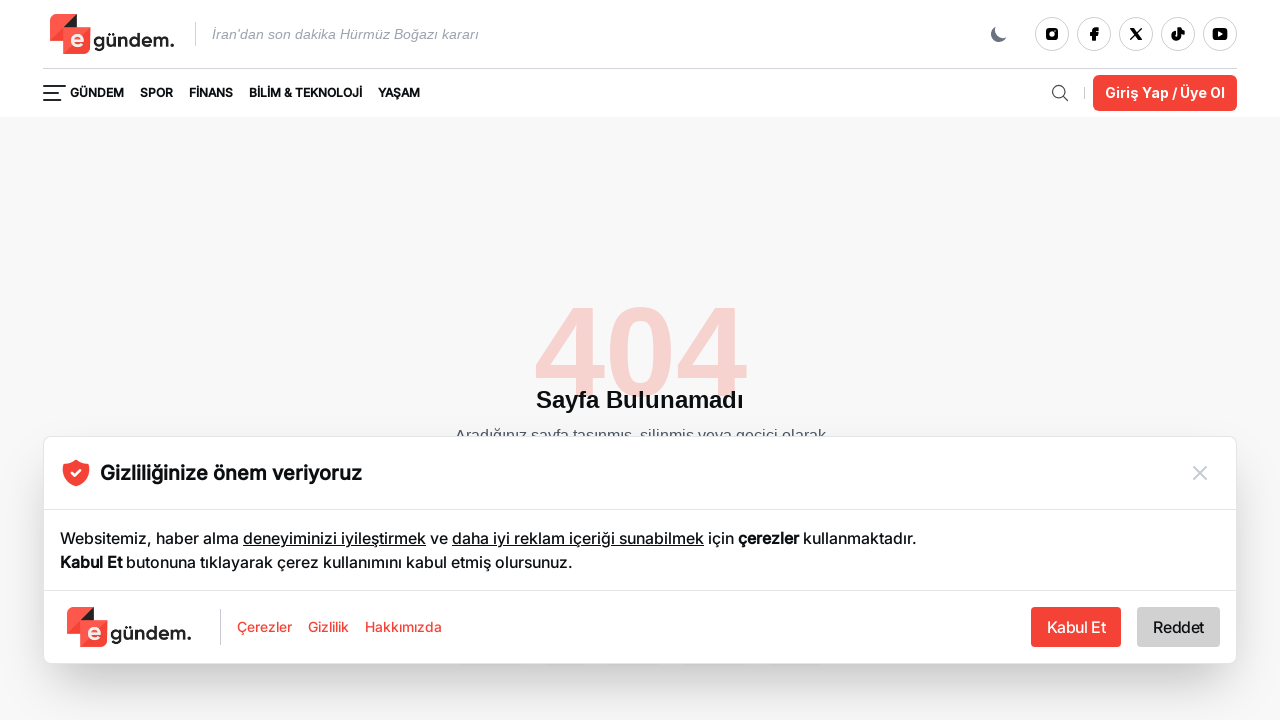

Waited for page to fully load (networkidle state)
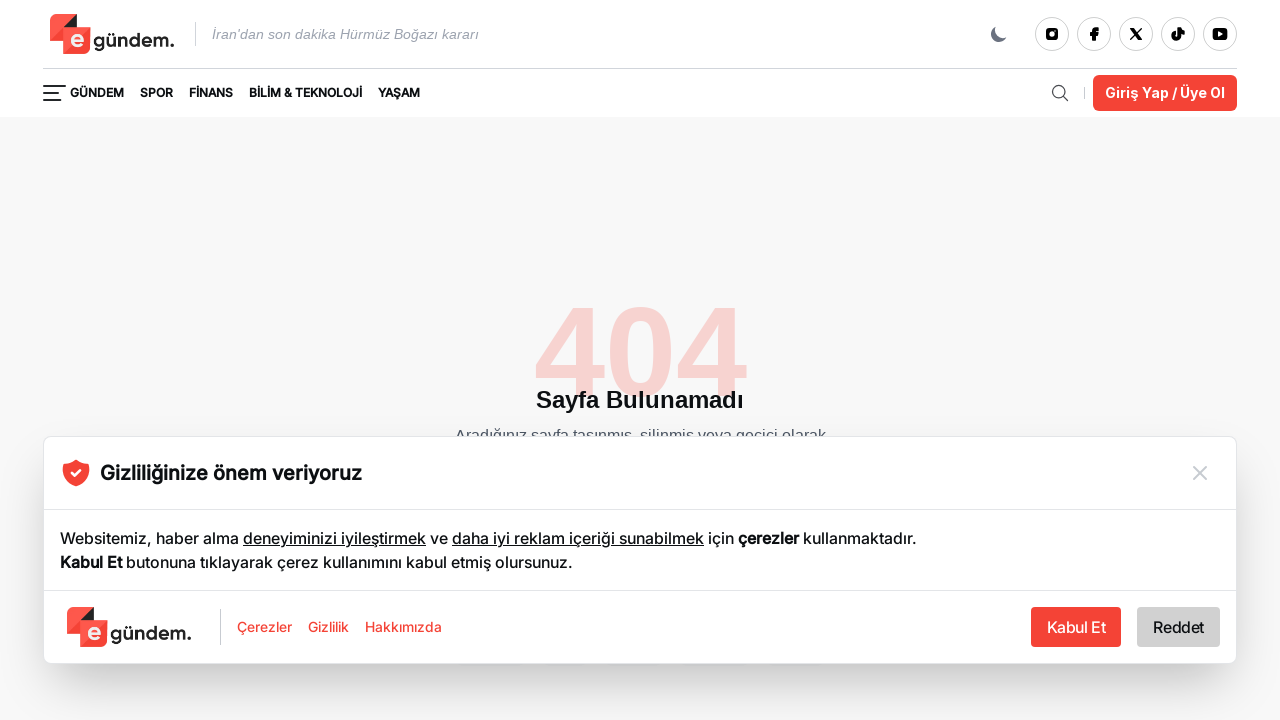

Waited for images to be present on the Hakkımızda page
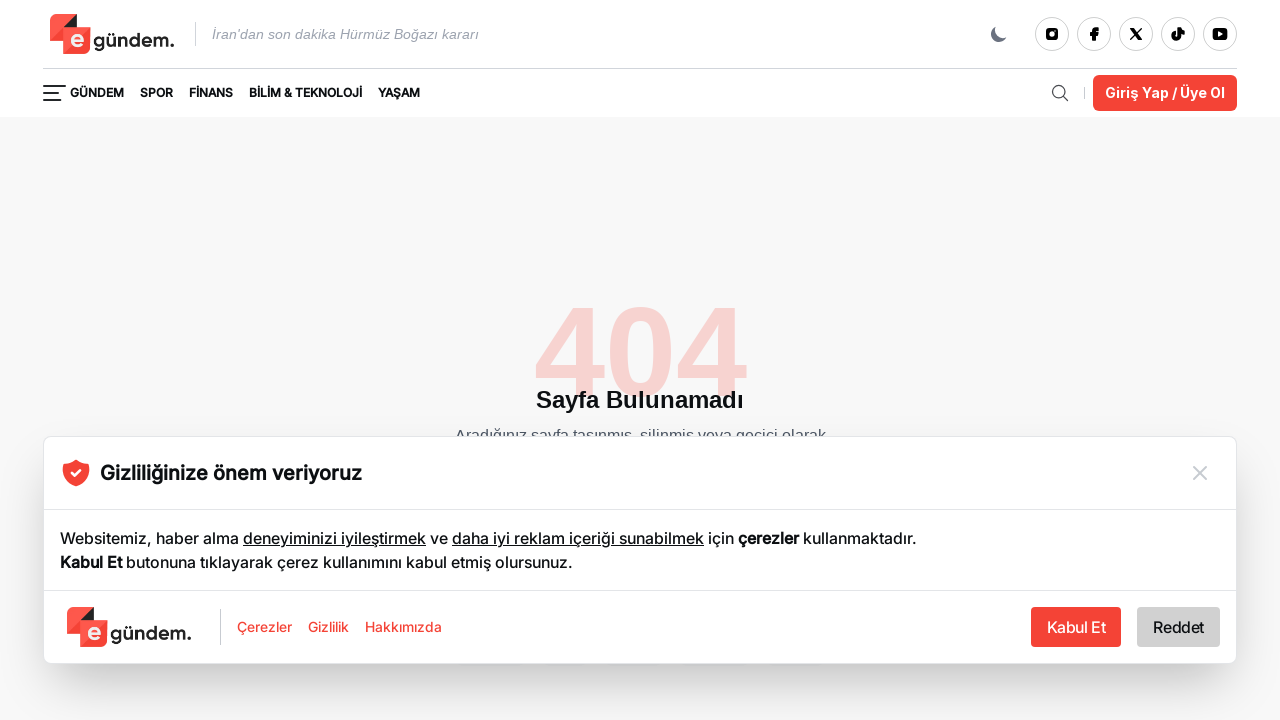

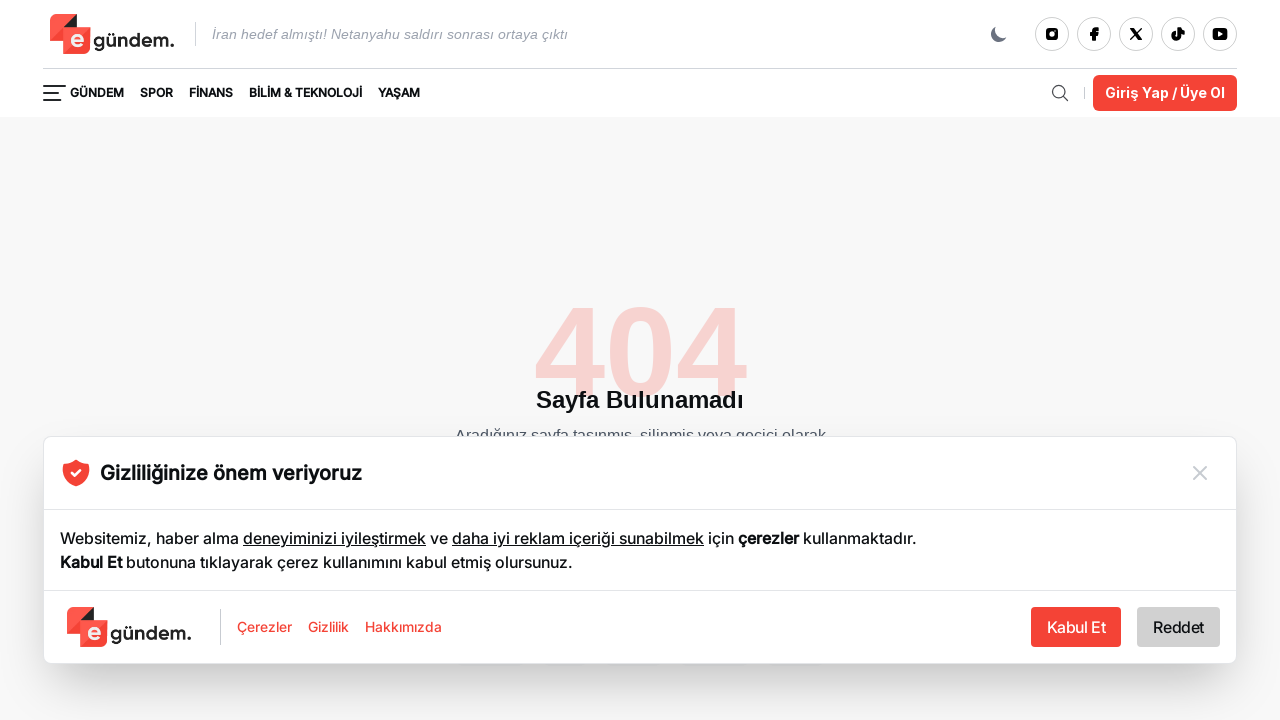